Tests table sorting functionality by clicking a column header, then navigates through pagination to find a specific product ("Rice") in the offers table.

Starting URL: https://rahulshettyacademy.com/seleniumPractise/#/offers

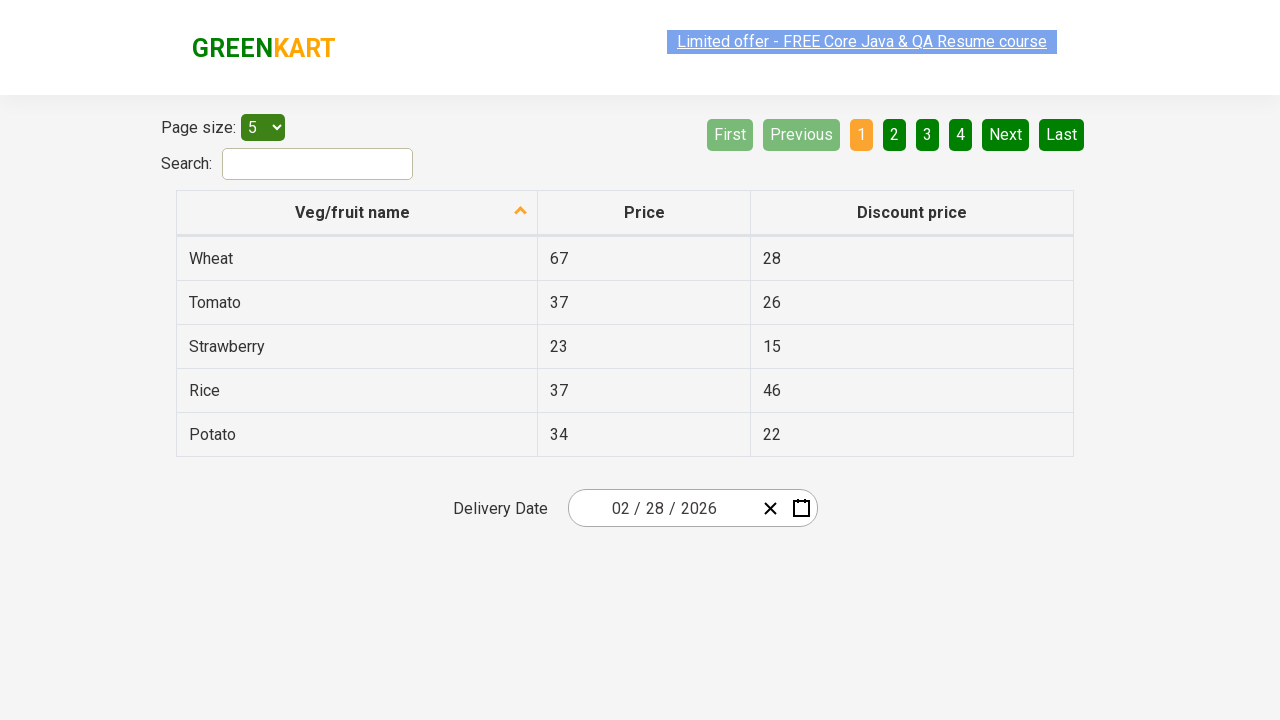

Clicked first column header to sort the table at (357, 213) on xpath=//tr/th[1]
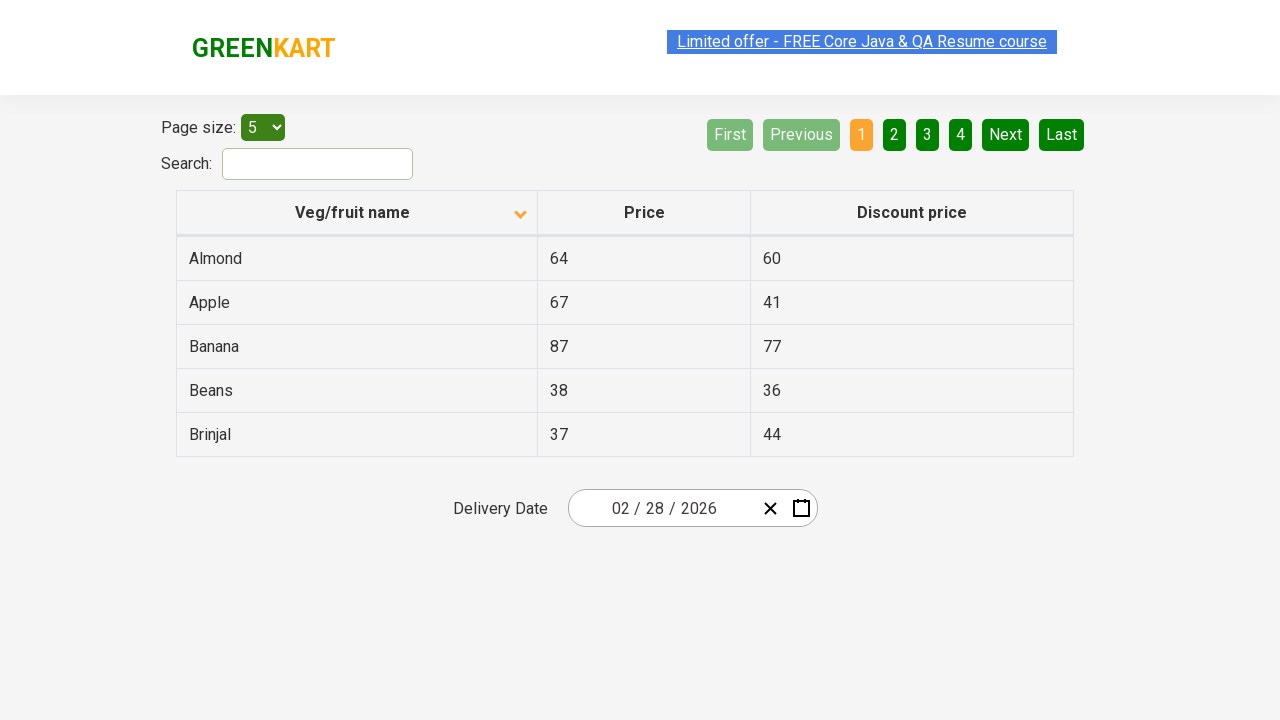

Table rows loaded and visible
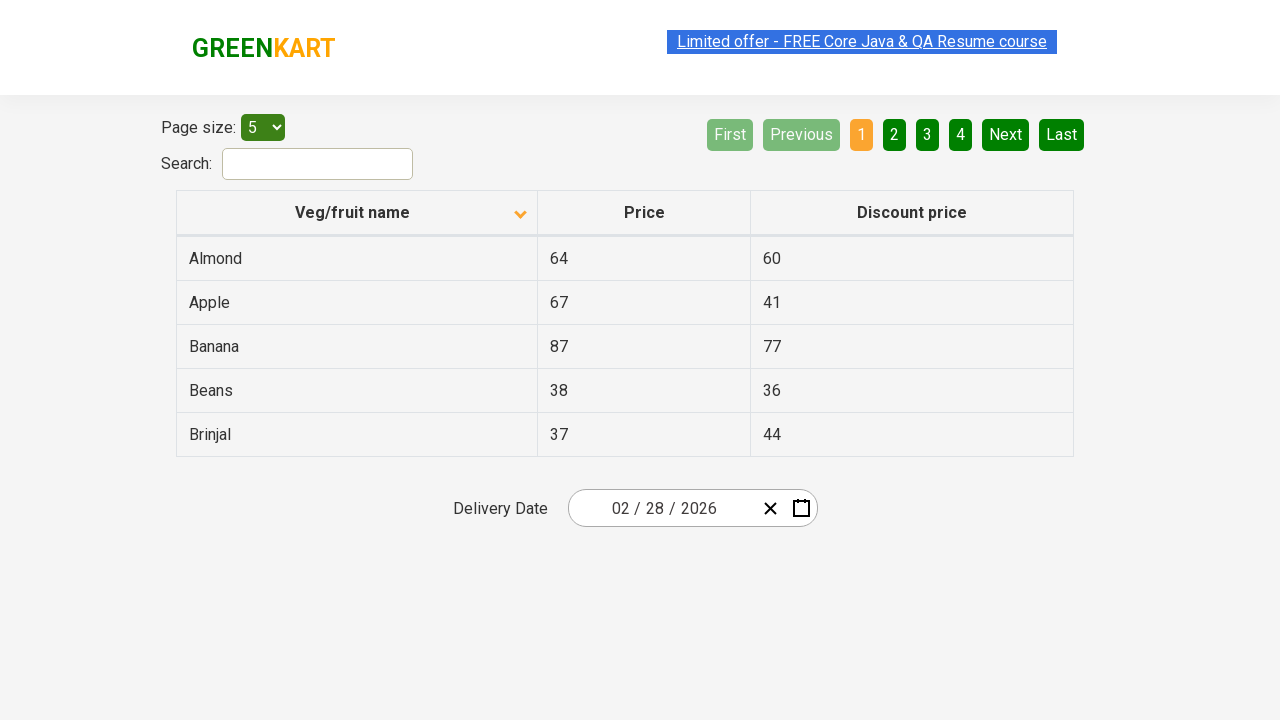

Clicked Next button to navigate to page 2 at (1006, 134) on [aria-label='Next']
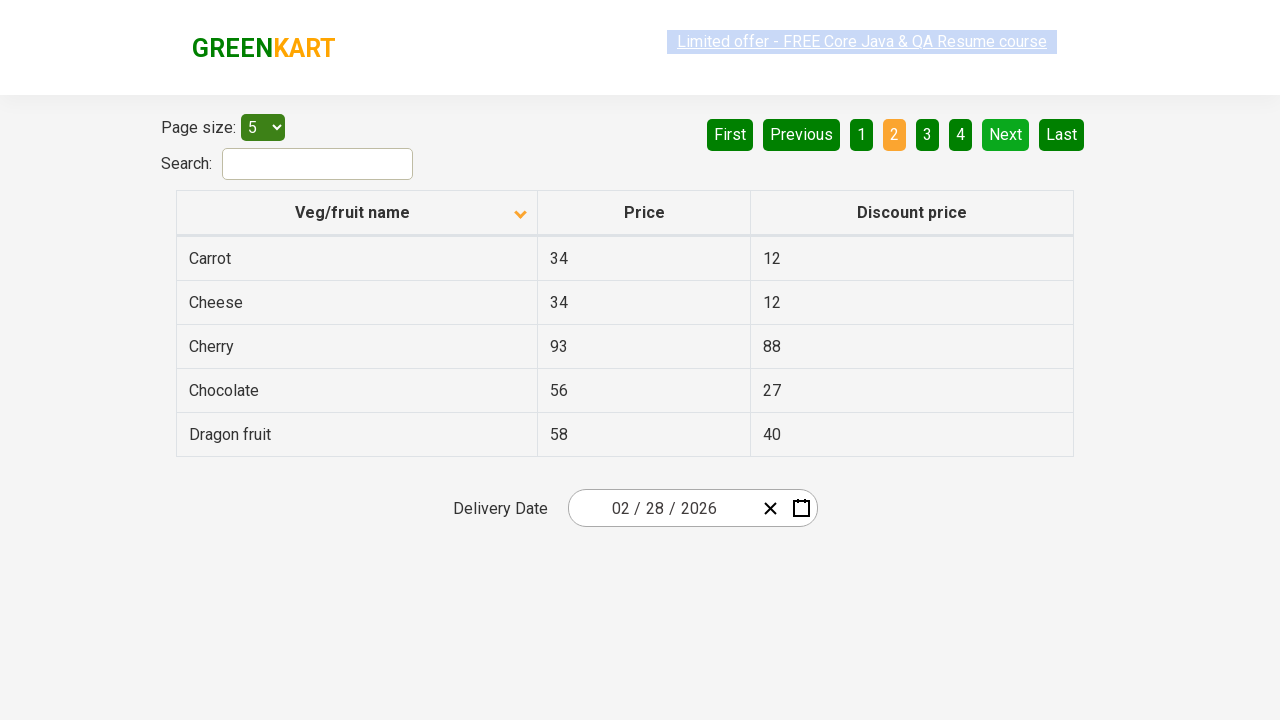

Waited for page to update after pagination
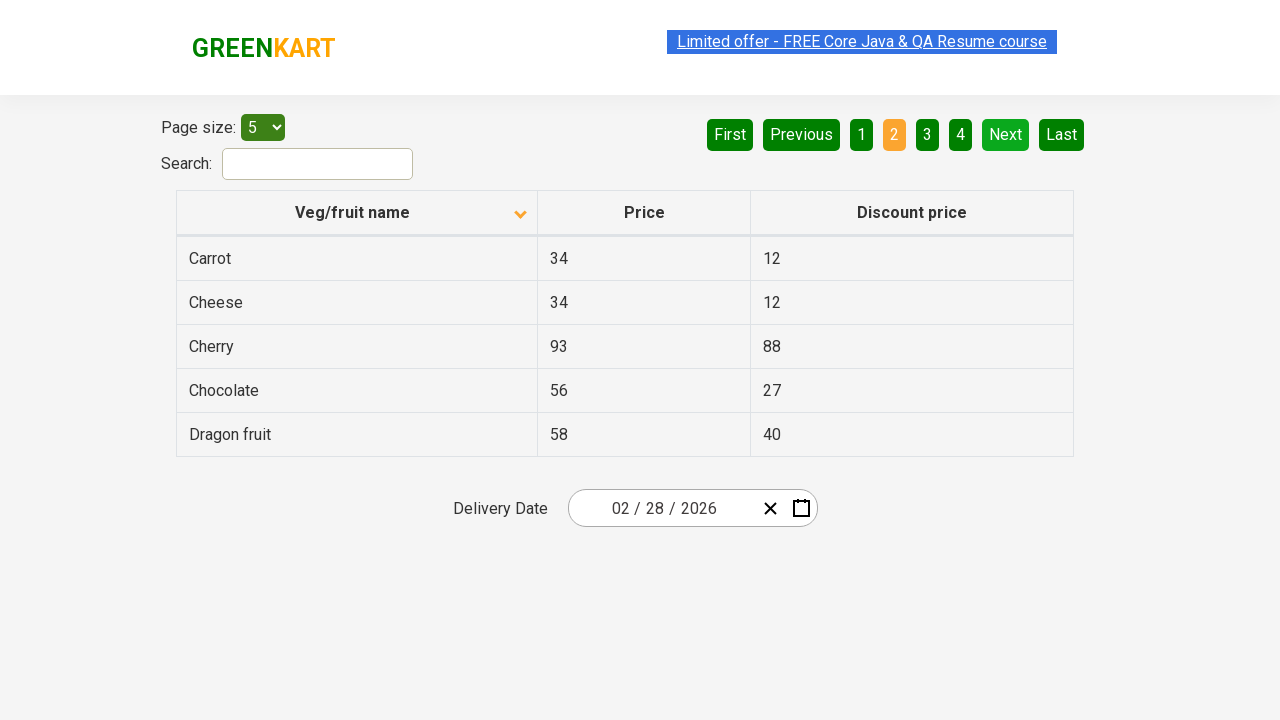

Clicked Next button to navigate to page 3 at (1006, 134) on [aria-label='Next']
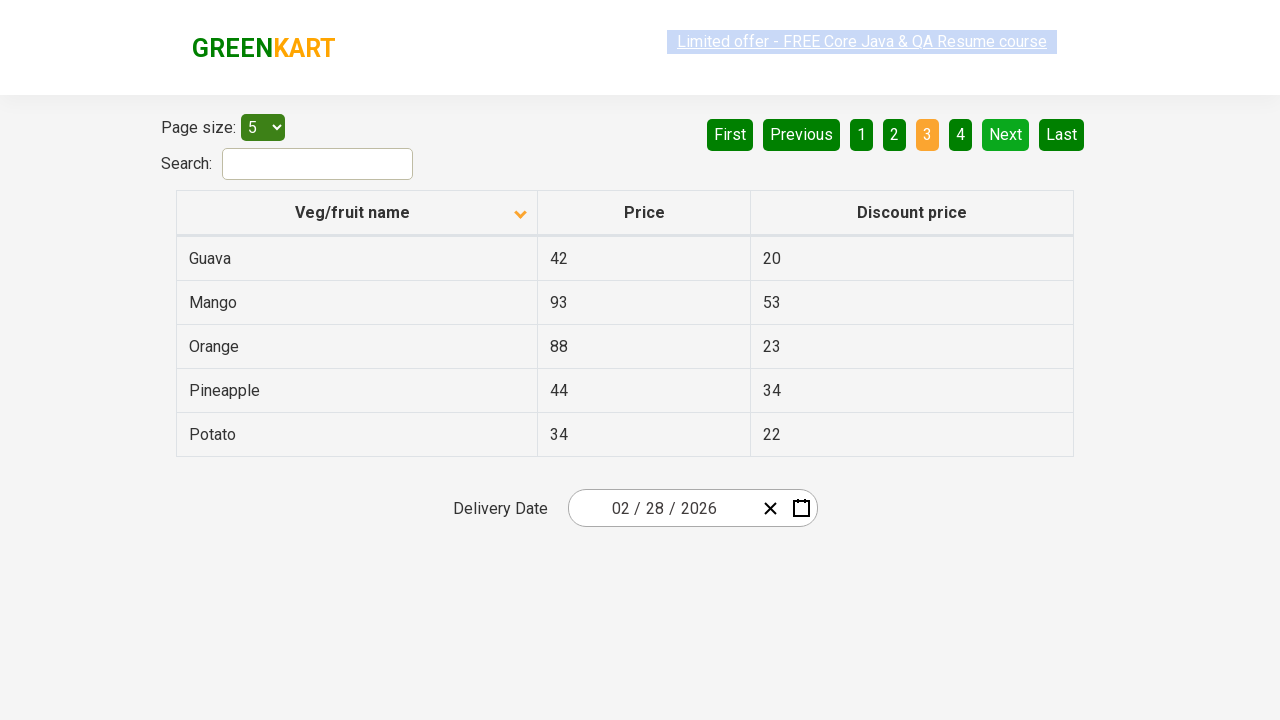

Waited for page to update after pagination
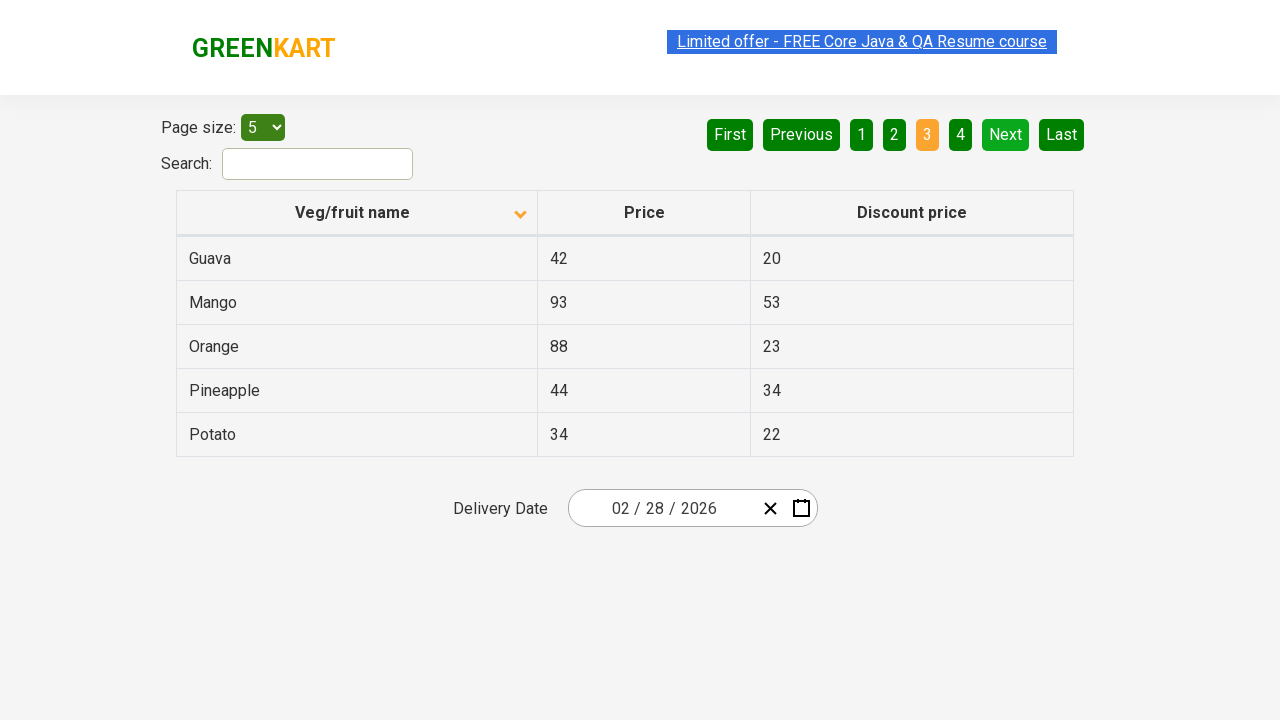

Clicked Next button to navigate to page 4 at (1006, 134) on [aria-label='Next']
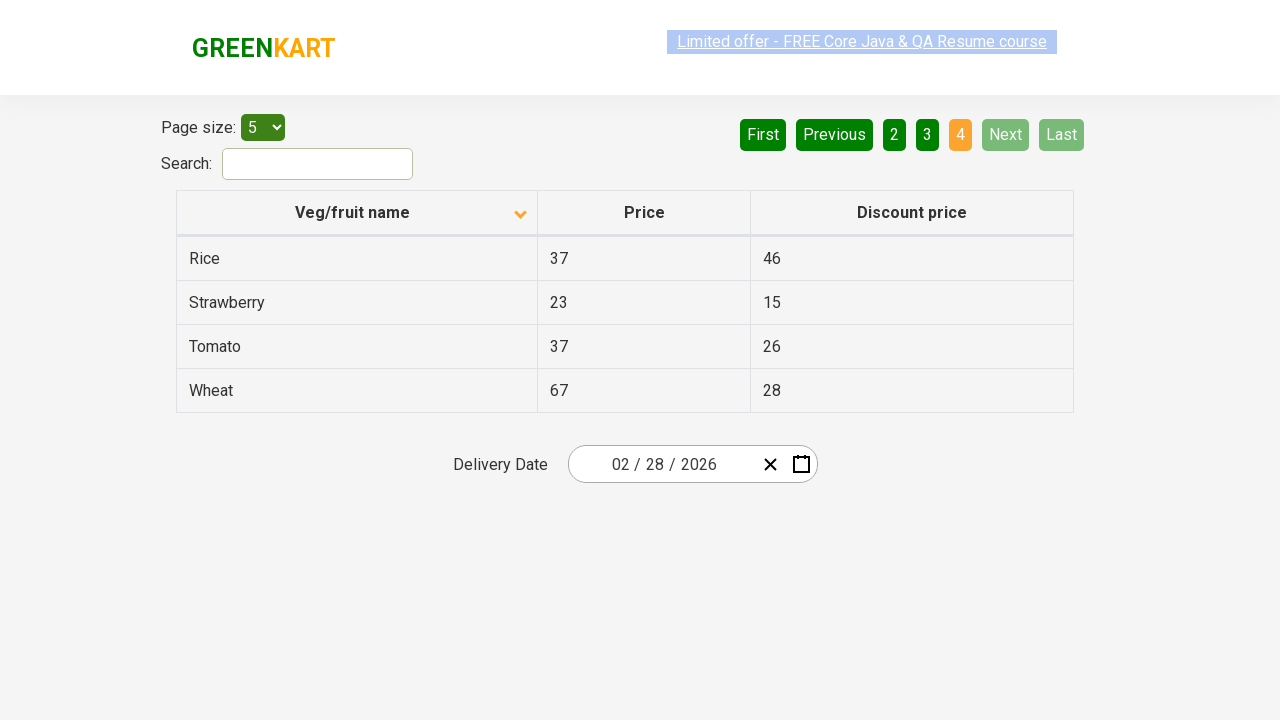

Waited for page to update after pagination
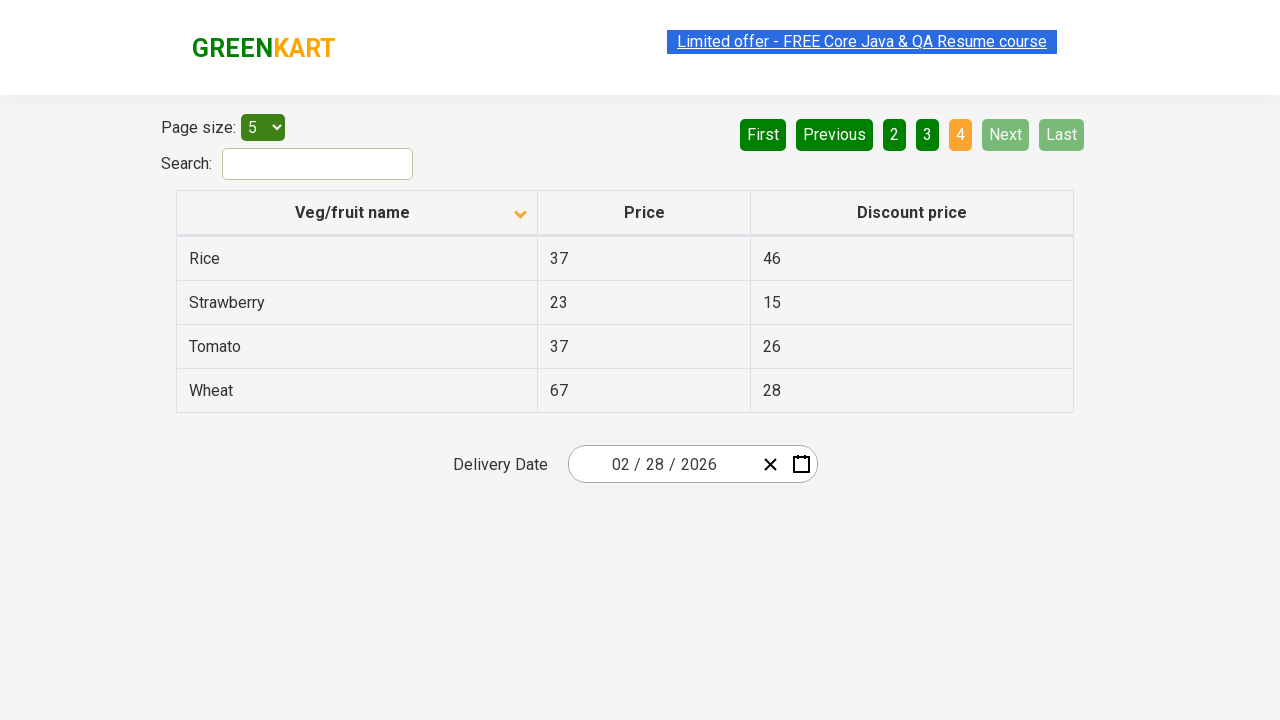

Found 'Rice' in current page results
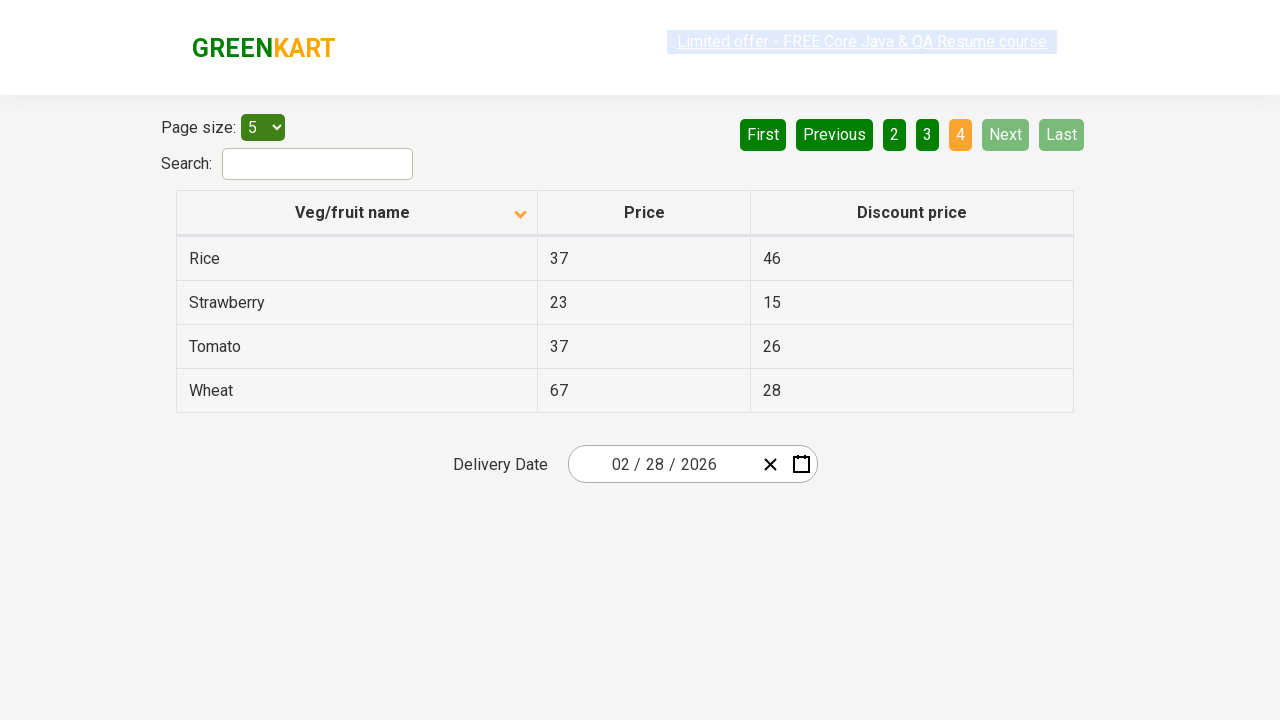

Verified 'Rice' product is visible in the offers table
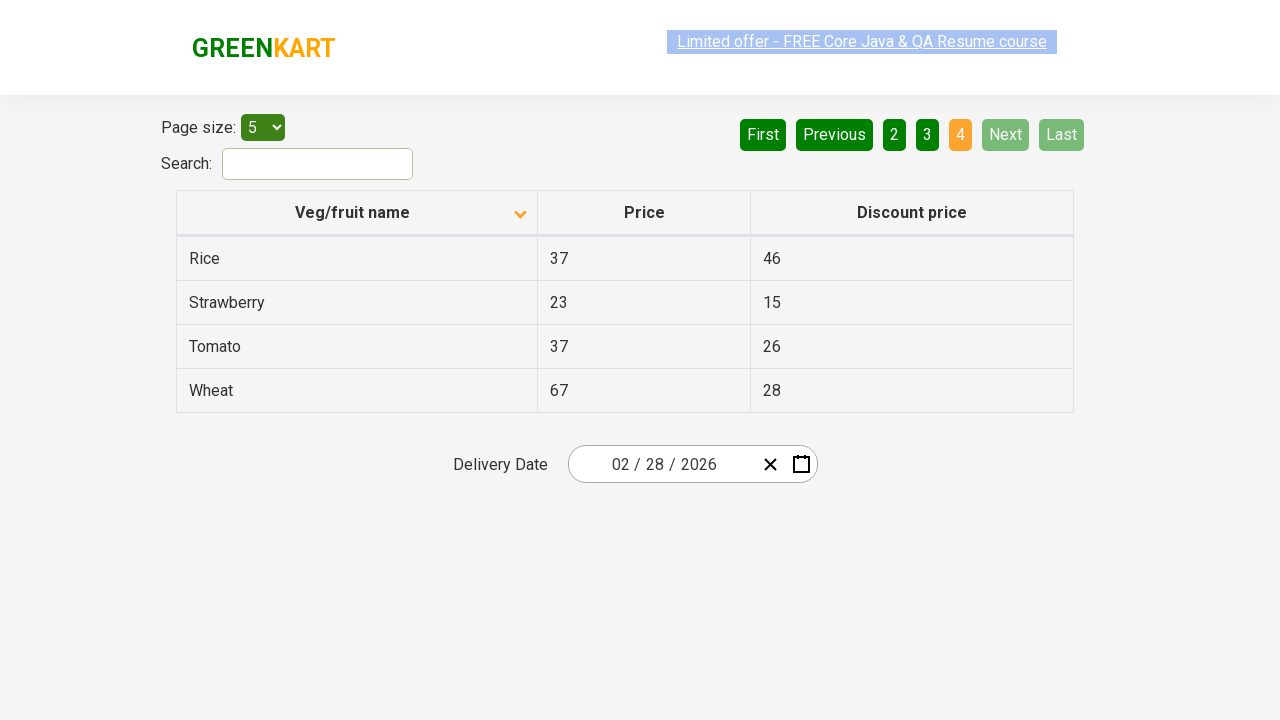

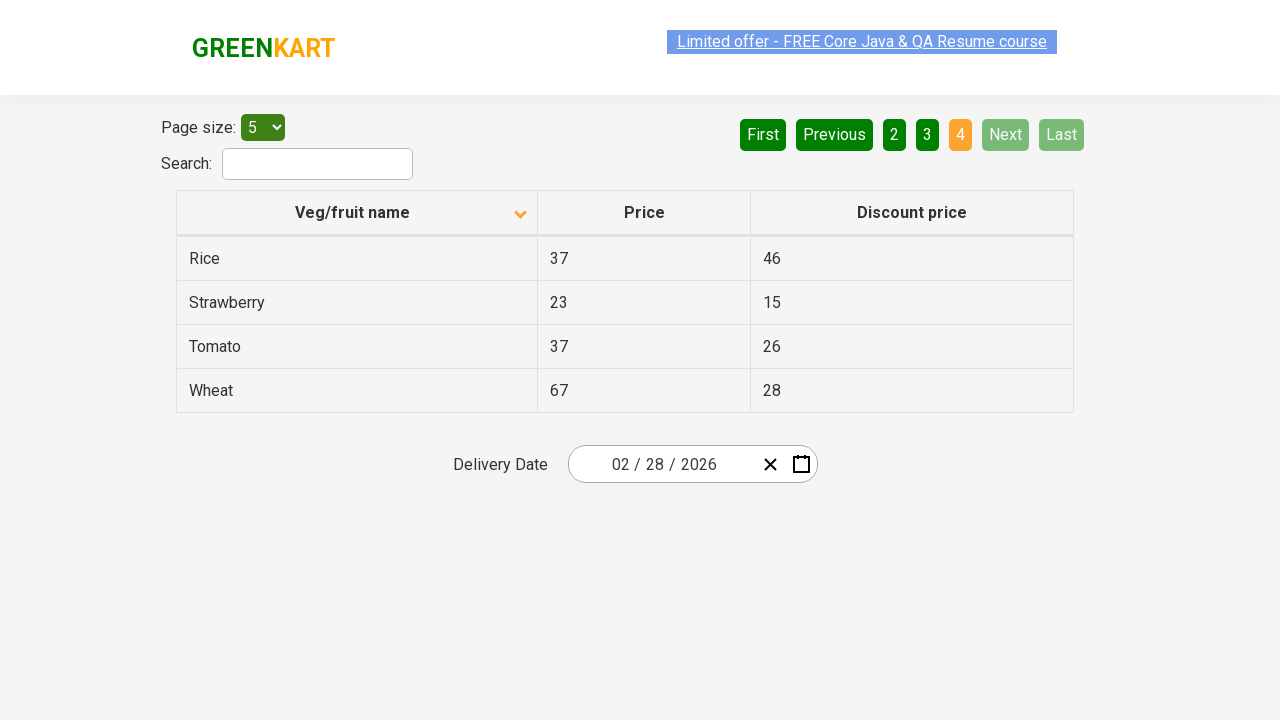